Tests the entry ad modal functionality by waiting for the modal to appear and then clicking the close button to dismiss it

Starting URL: http://the-internet.herokuapp.com/entry_ad

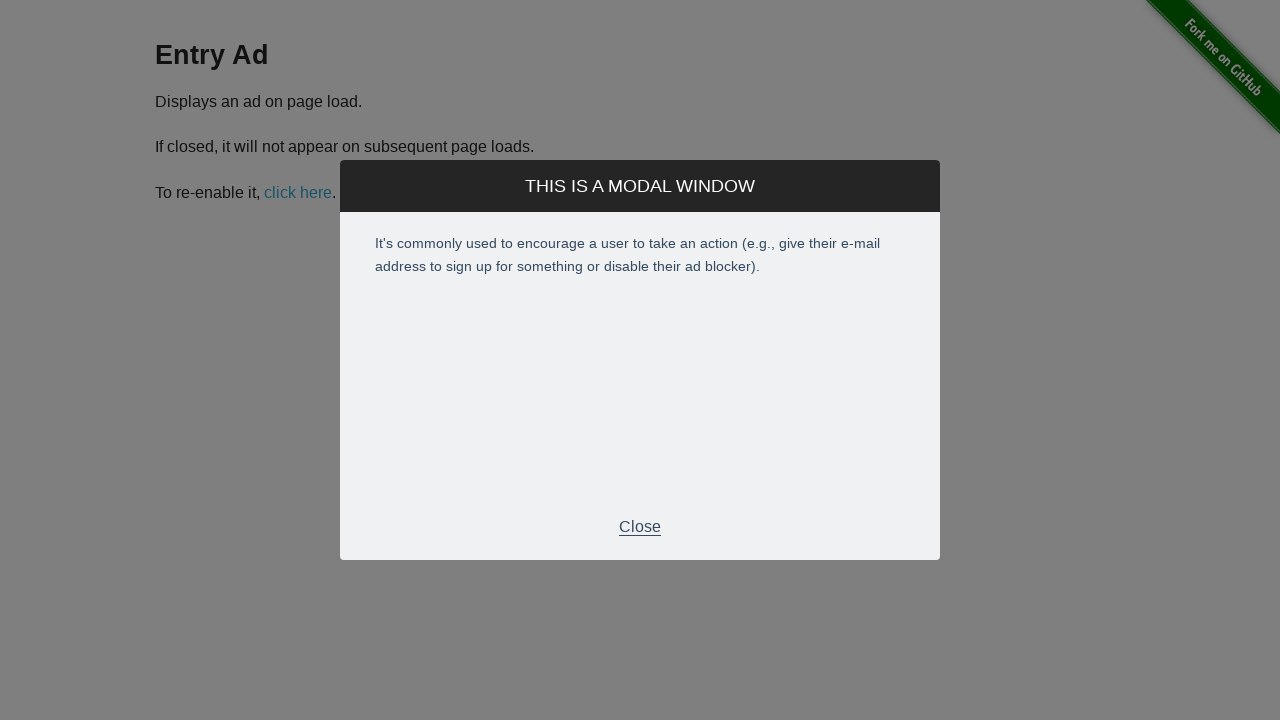

Entry ad modal appeared and is visible
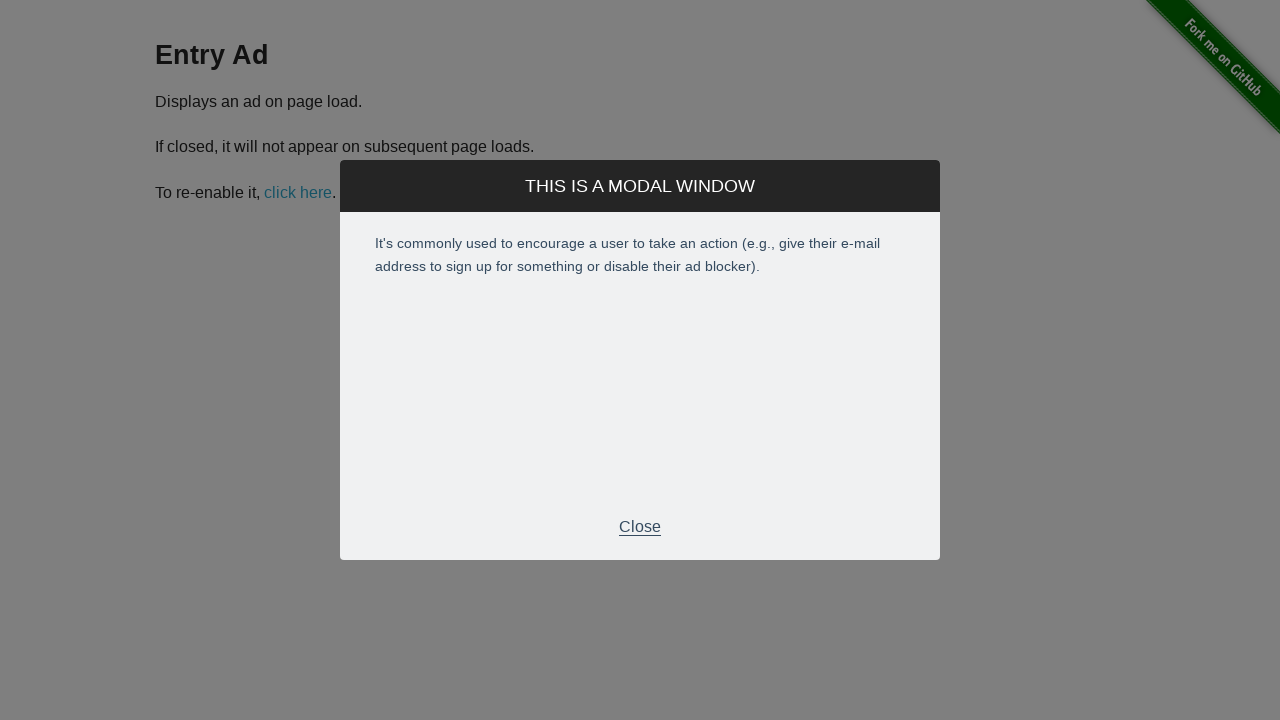

Clicked close button to dismiss the entry ad modal at (640, 527) on .modal-footer
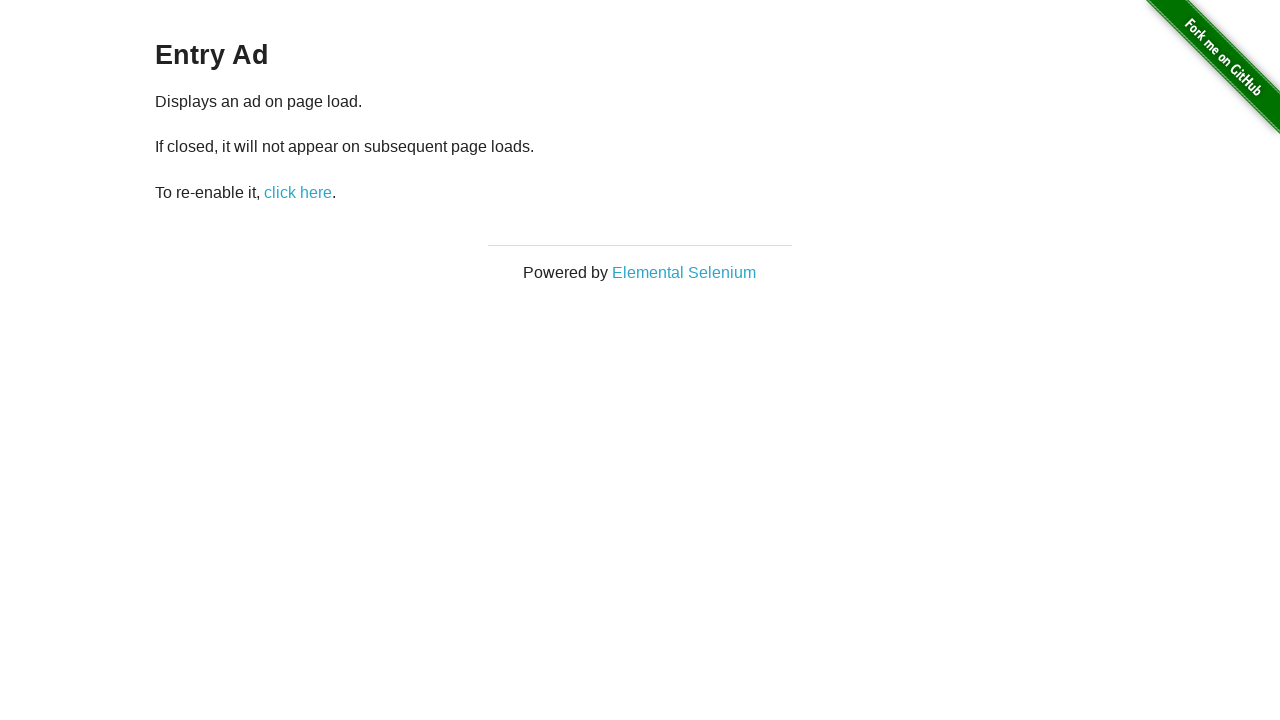

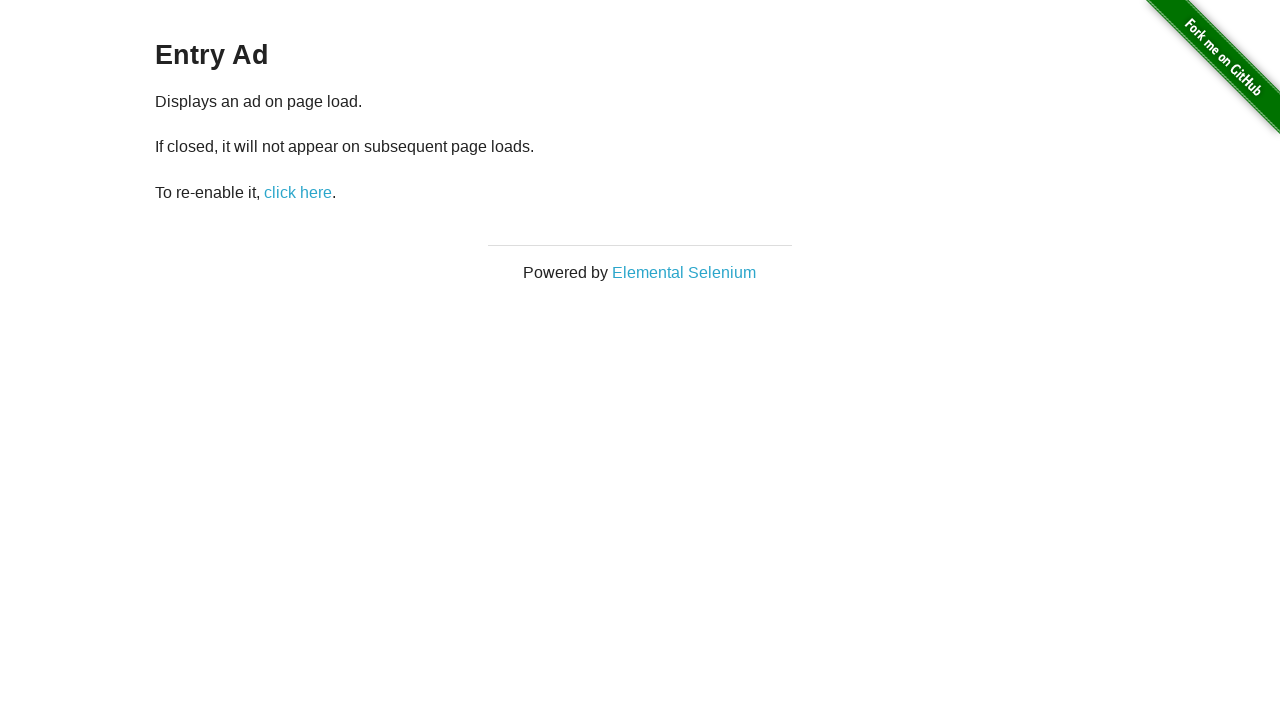